Tests clicking a button with dynamic class attributes and handling JavaScript alert dialogs. The test clicks the primary button multiple times and accepts the alert popup each time.

Starting URL: http://uitestingplayground.com/classattr/

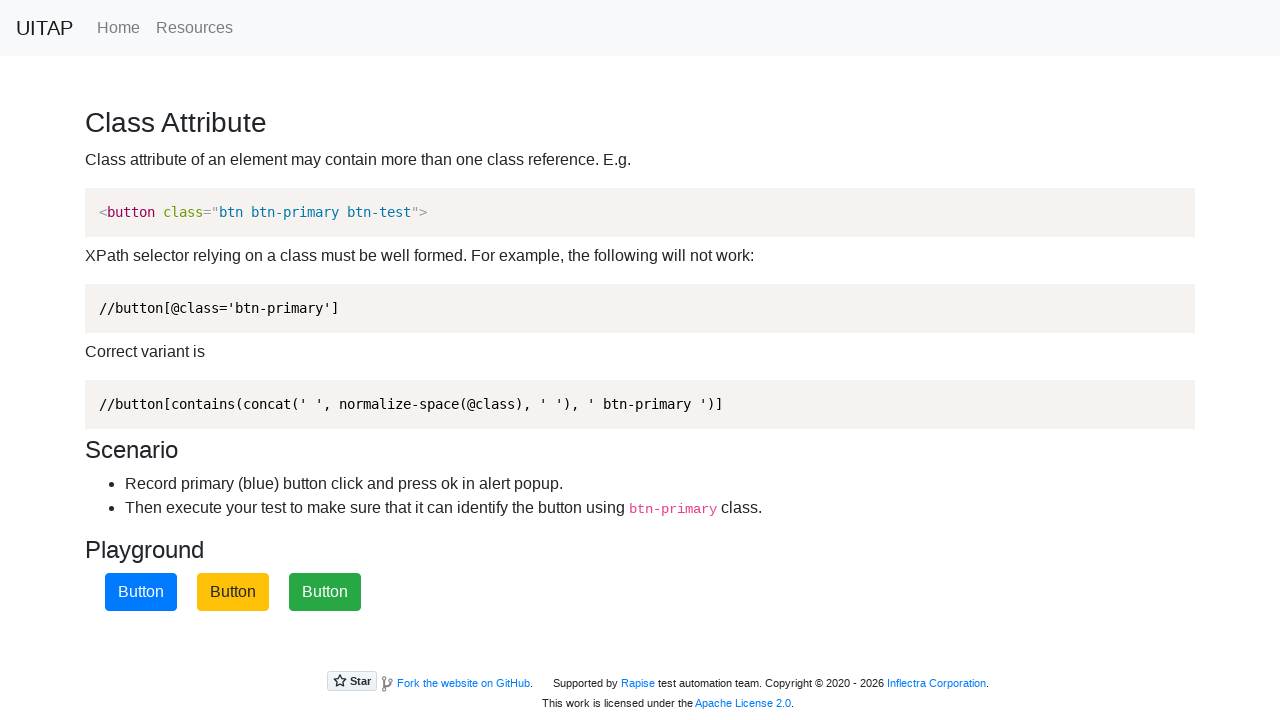

Clicked the primary button with dynamic class attributes at (141, 592) on .btn-primary
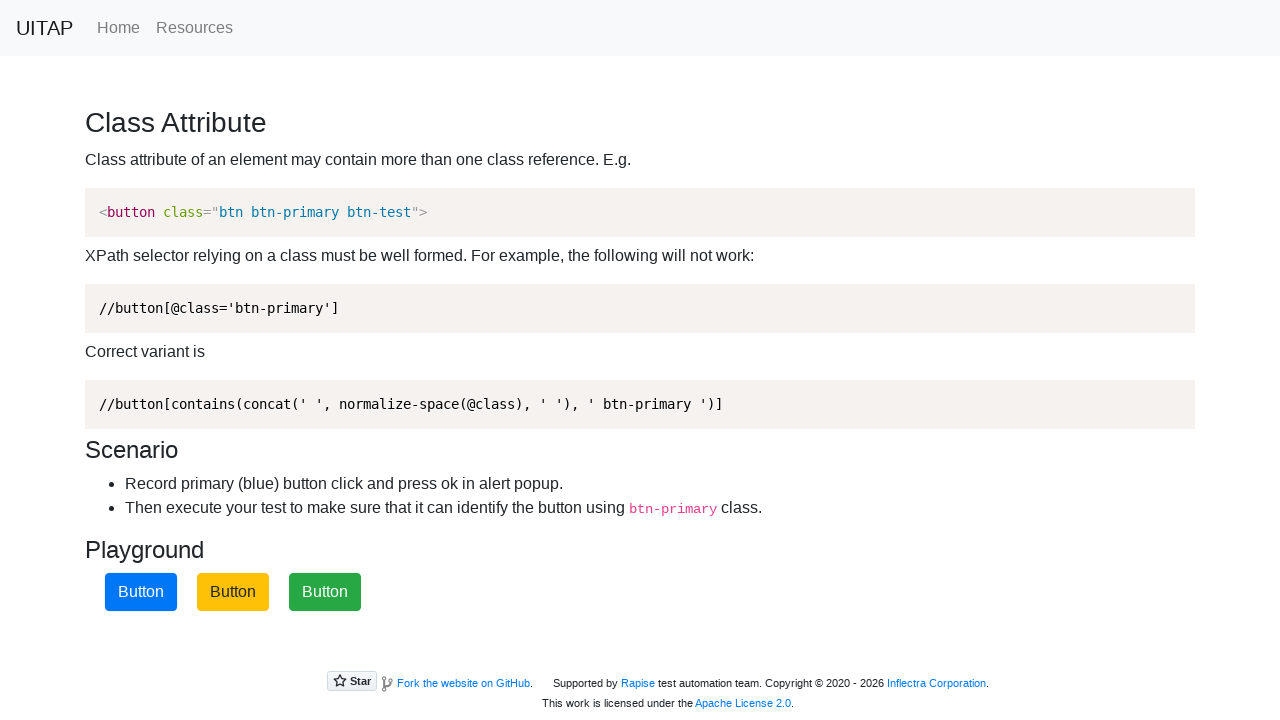

Set up dialog handler to automatically accept alerts
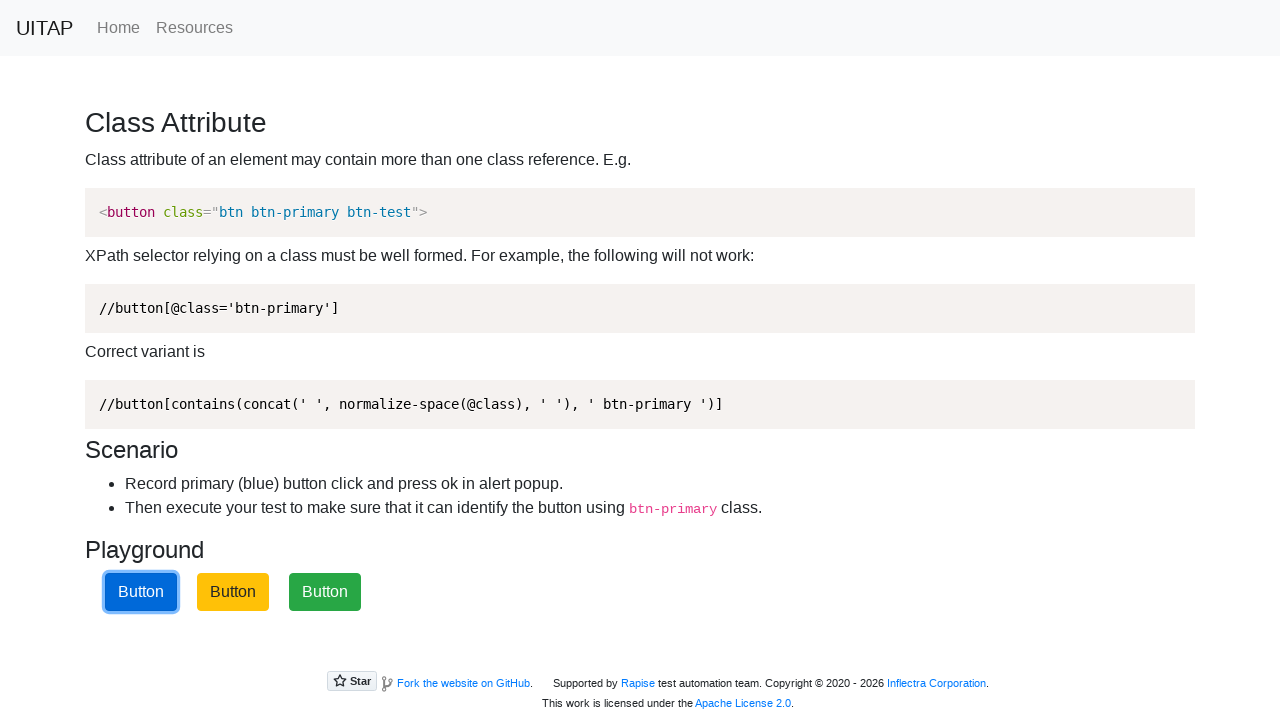

Clicked the primary button and accepted the alert popup at (141, 592) on .btn-primary
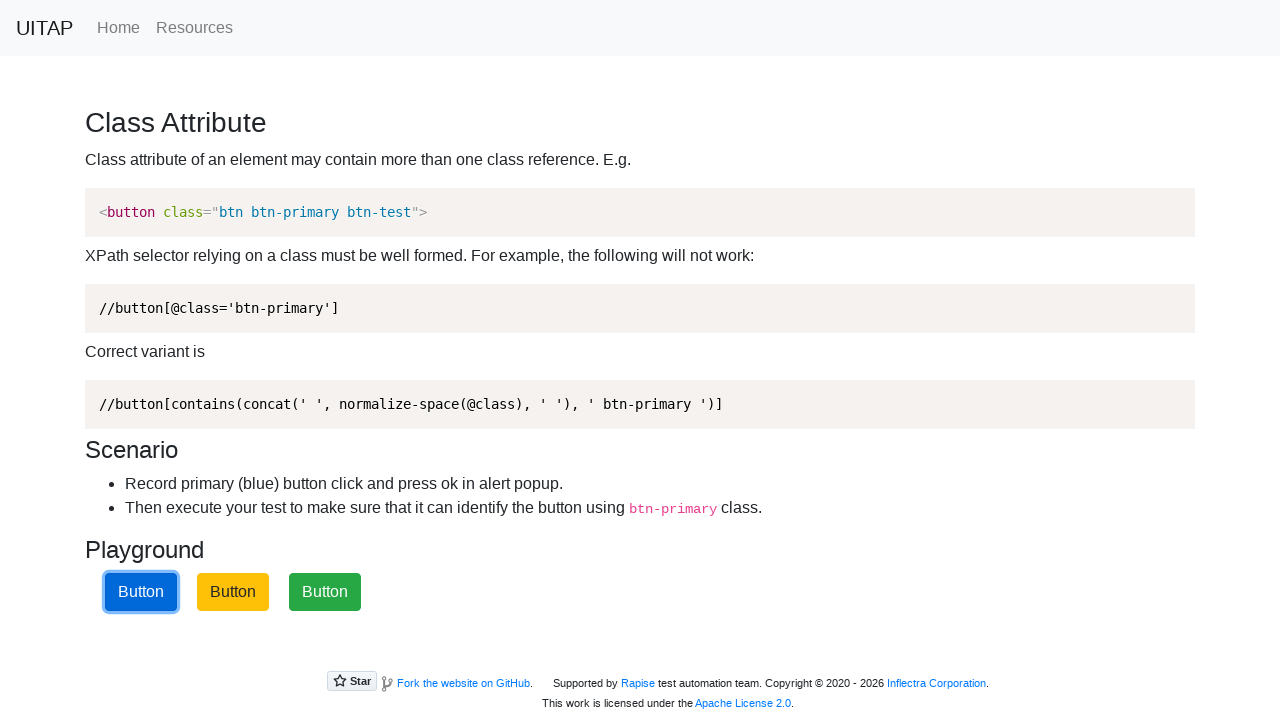

Clicked the primary button and accepted the alert popup at (141, 592) on .btn-primary
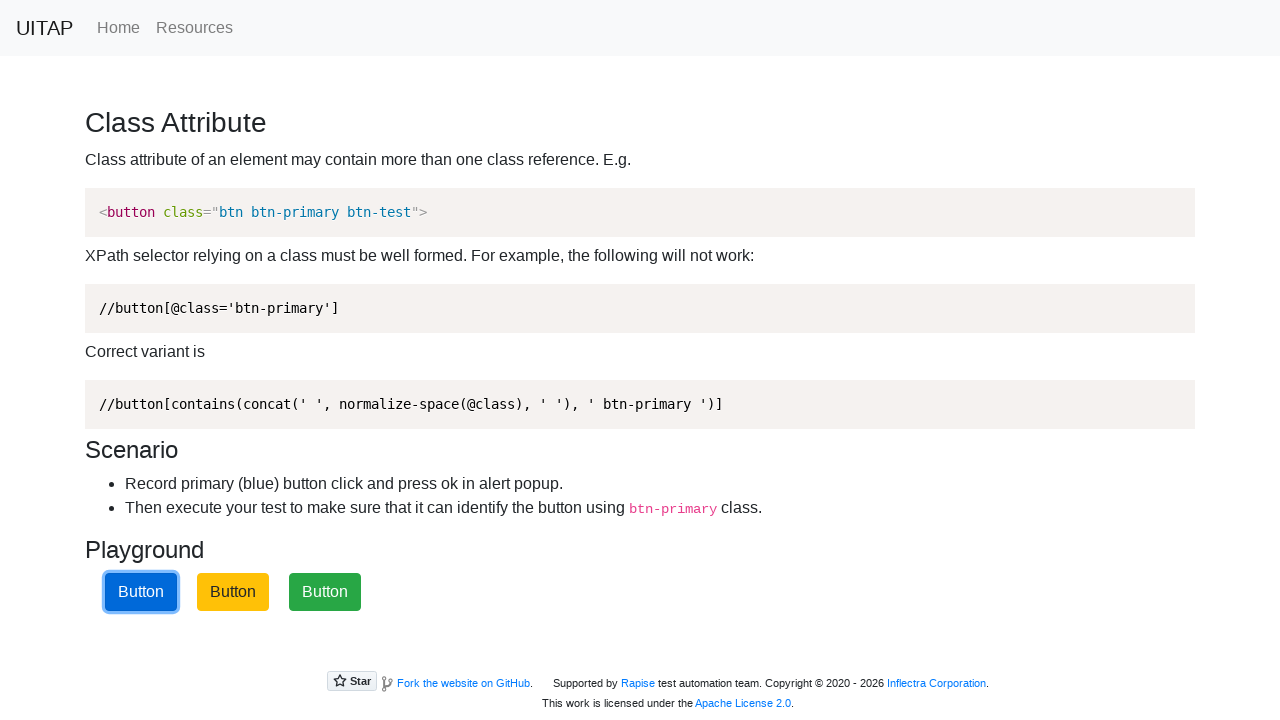

Clicked the primary button and accepted the alert popup at (141, 592) on .btn-primary
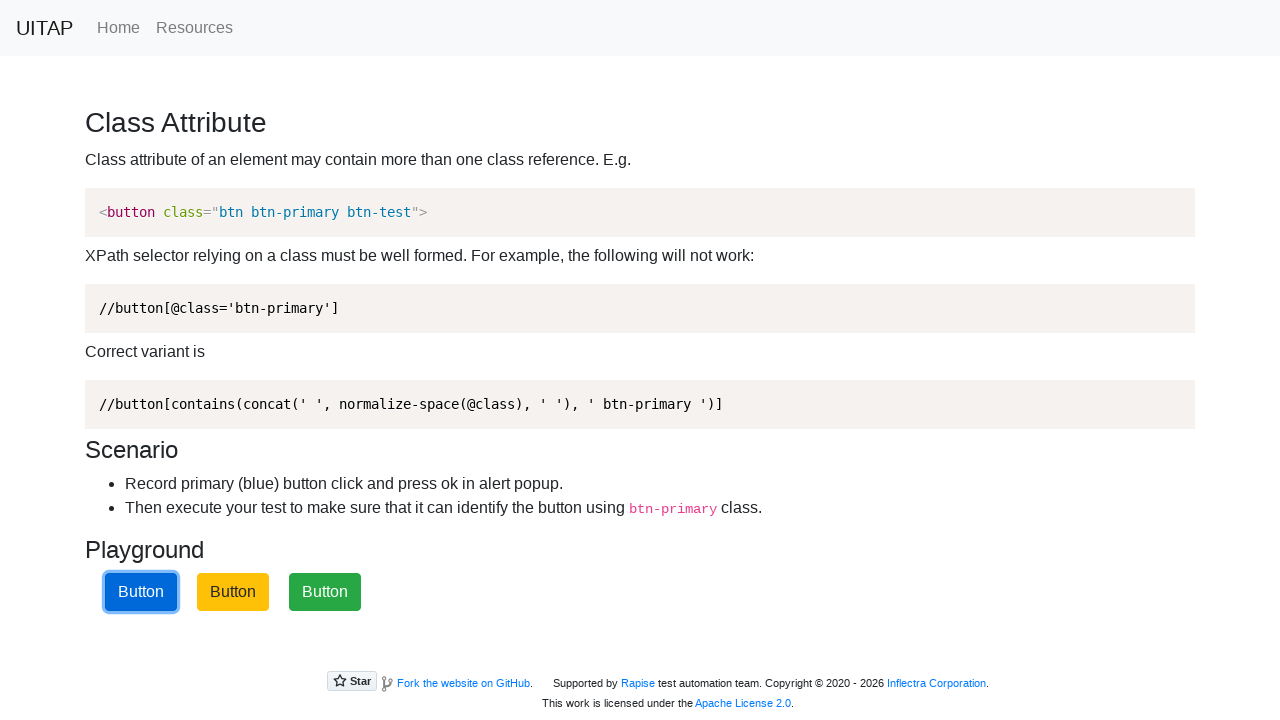

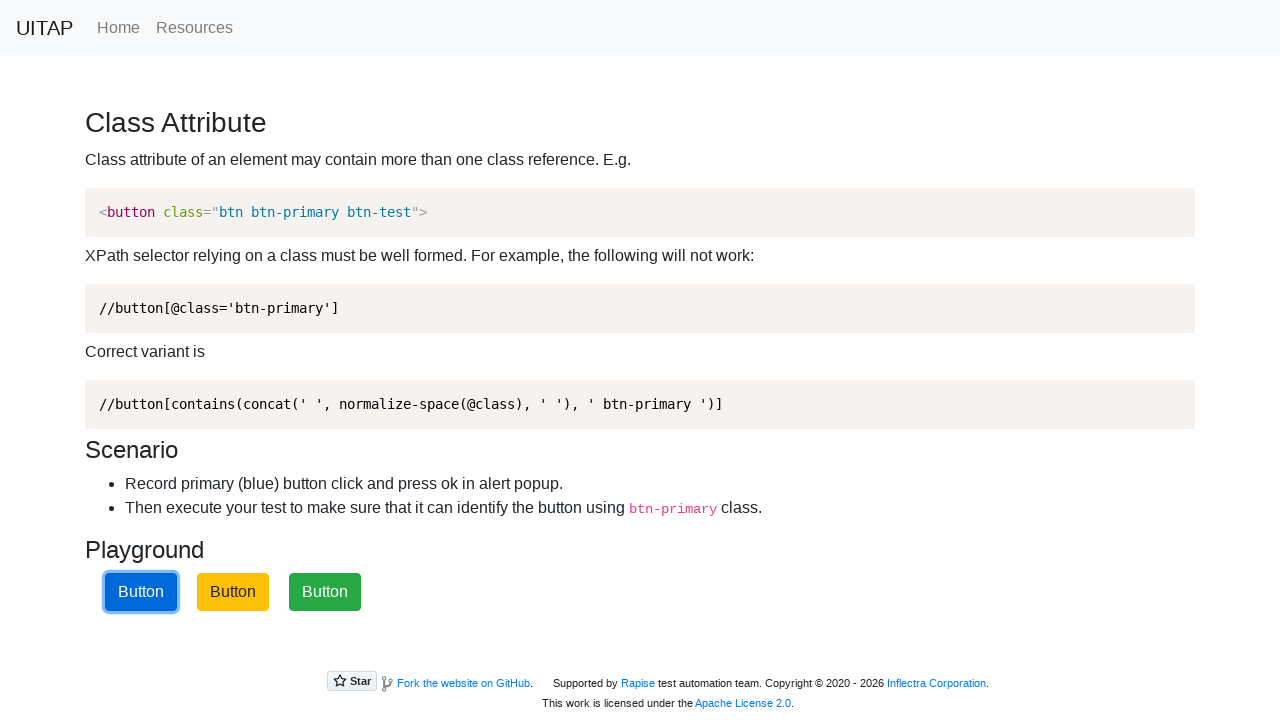